Tests bank manager functionality by adding a new customer, navigating through the manager interface, and searching for the newly added customer

Starting URL: https://www.globalsqa.com/angularJs-protractor/BankingProject/#/login

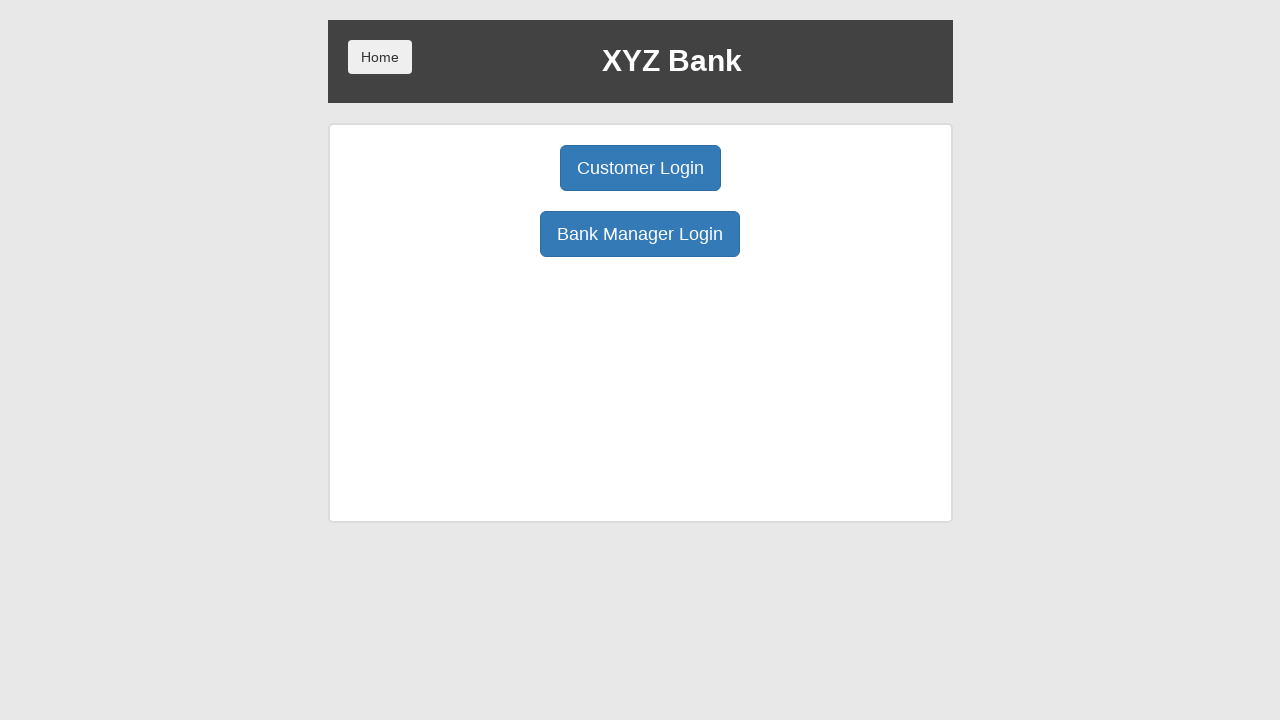

Clicked Bank Manager Login button at (640, 234) on button:has-text('Bank Manager Login')
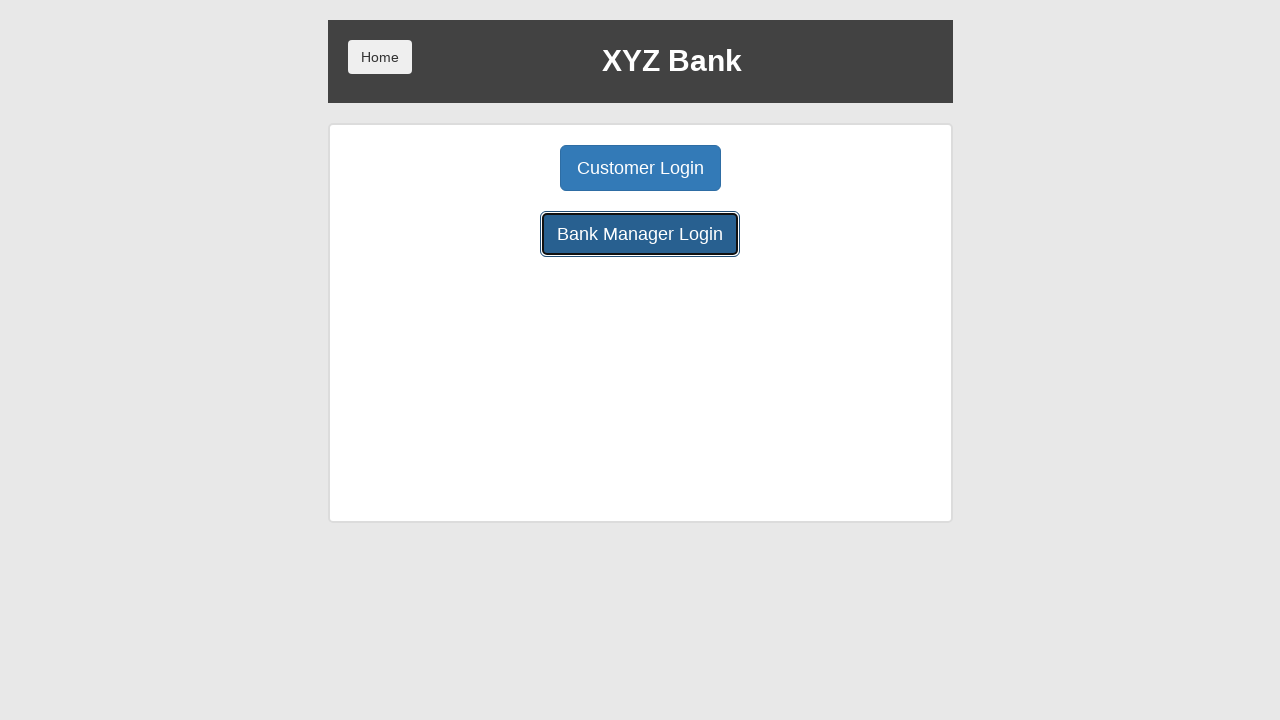

Waited for Bank Manager Login page to load
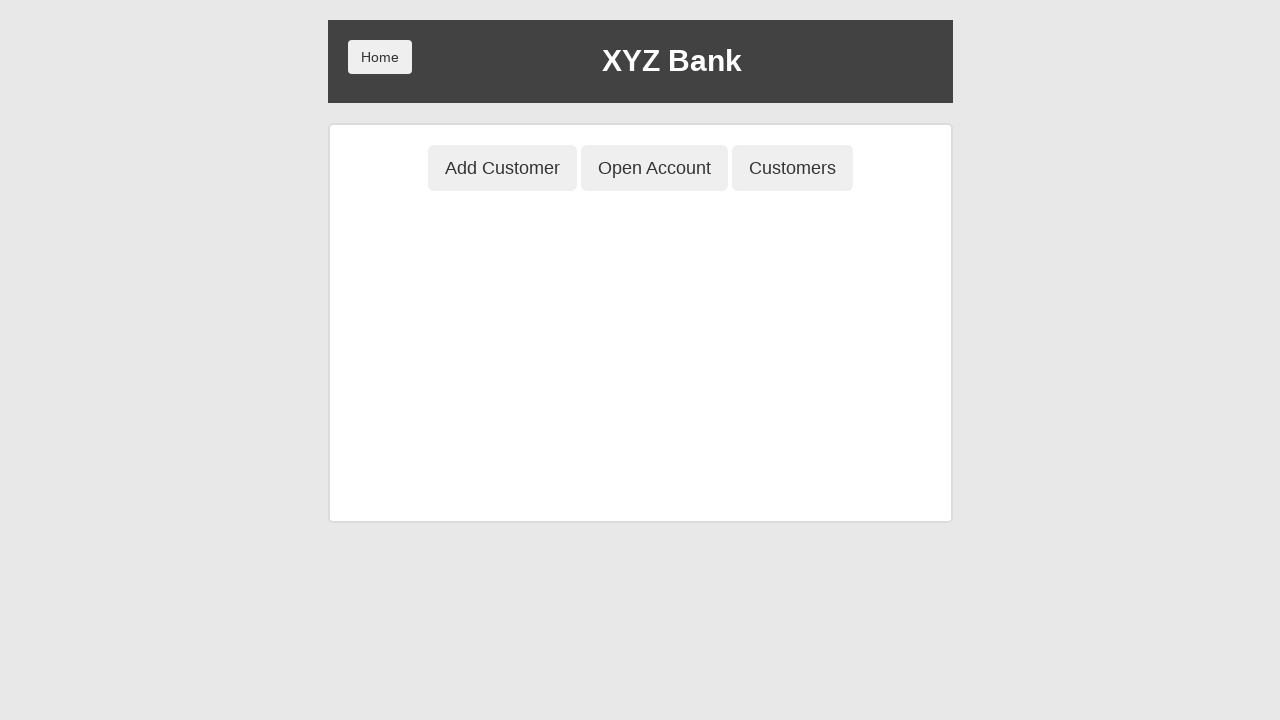

Clicked Add Customer tab at (502, 168) on button[ng-class='btnClass1']
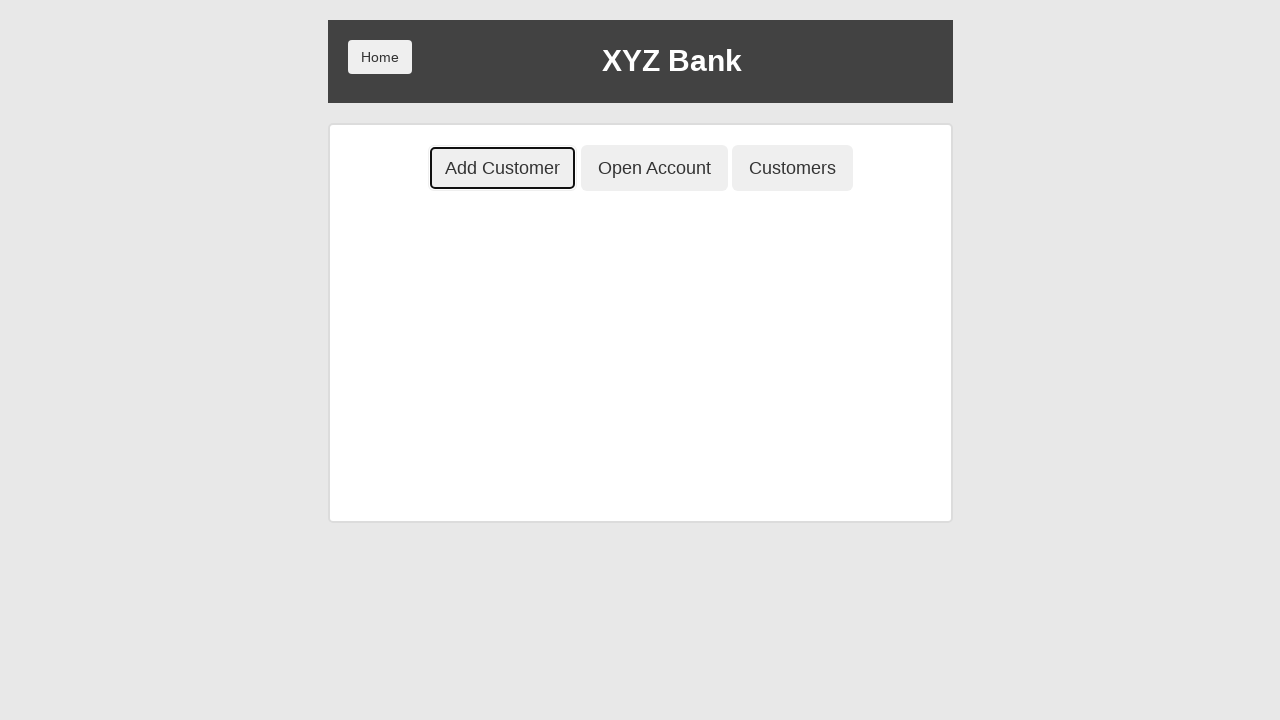

Add Customer tab loaded
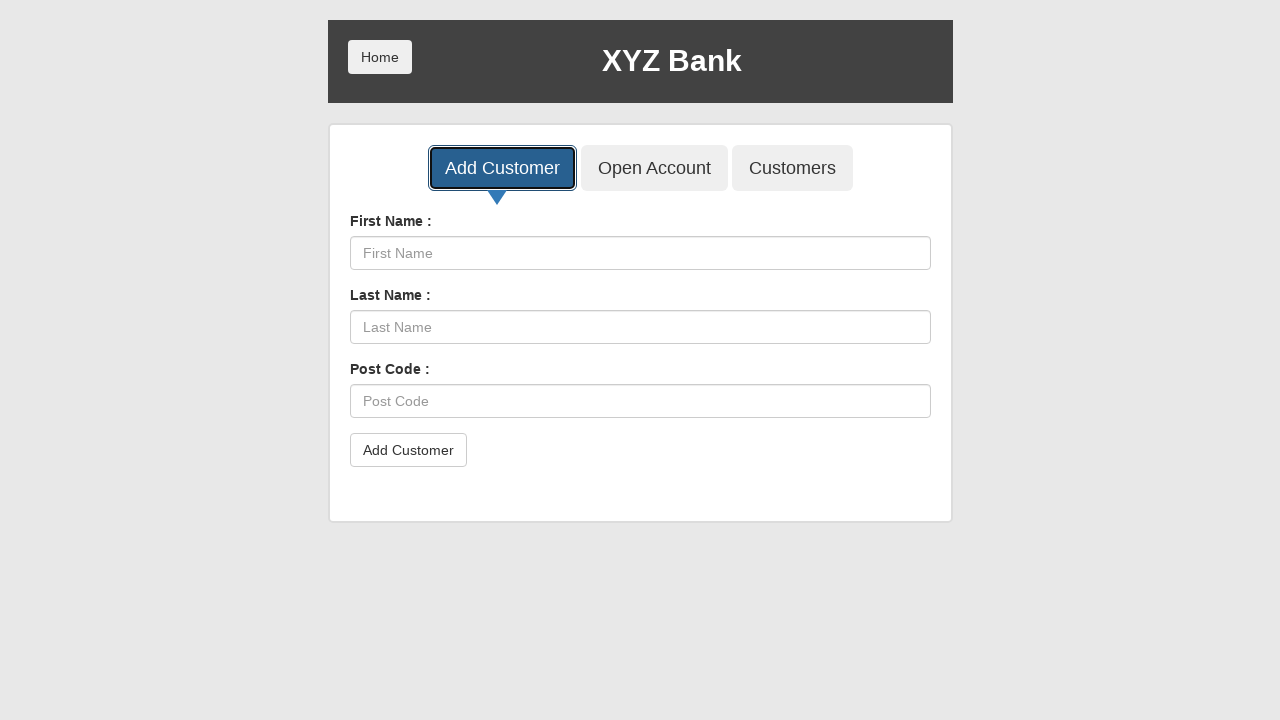

Filled First Name field with 'Patricia' on input[placeholder='First Name']
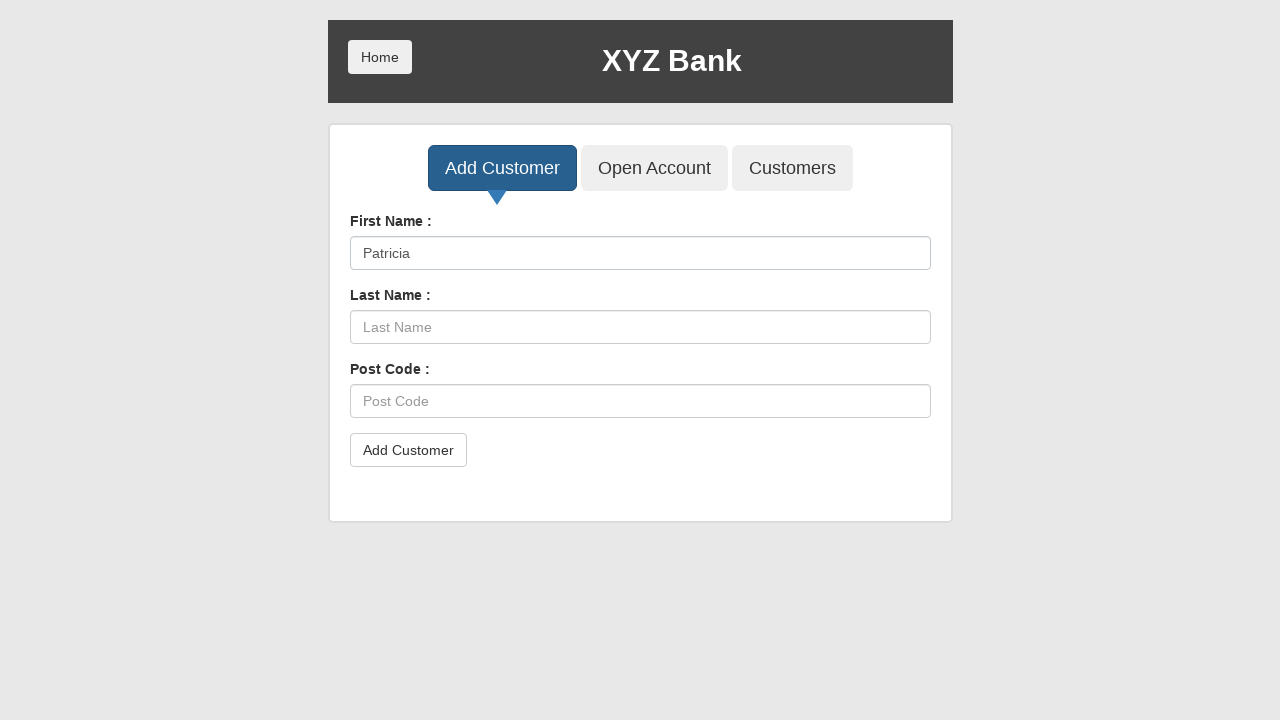

Waited after filling First Name
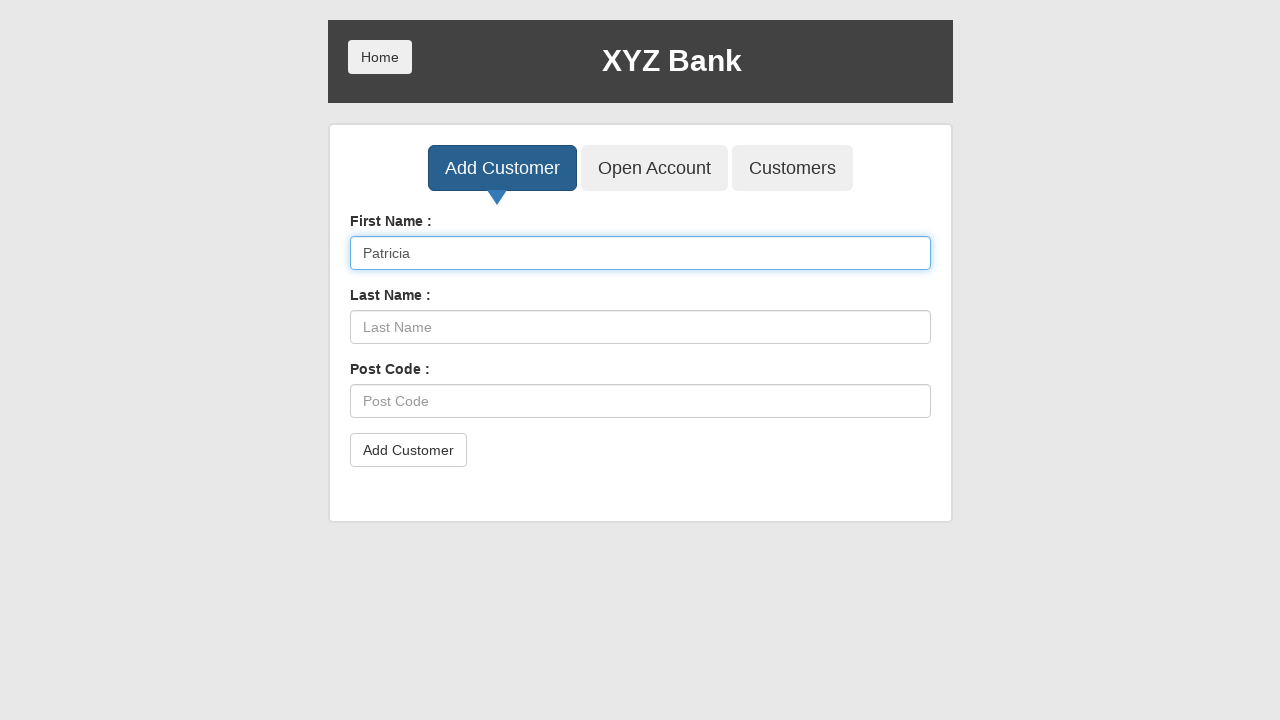

Filled Last Name field with 'Litvak' on input[placeholder='Last Name']
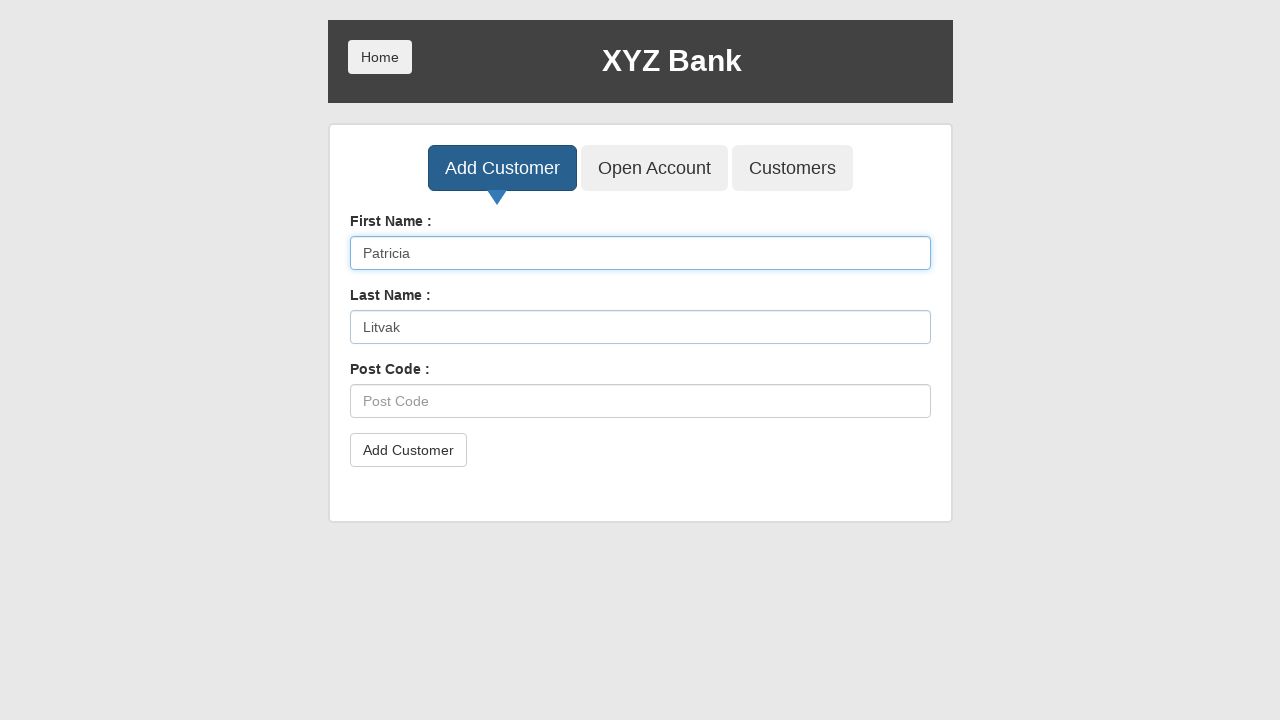

Waited after filling Last Name
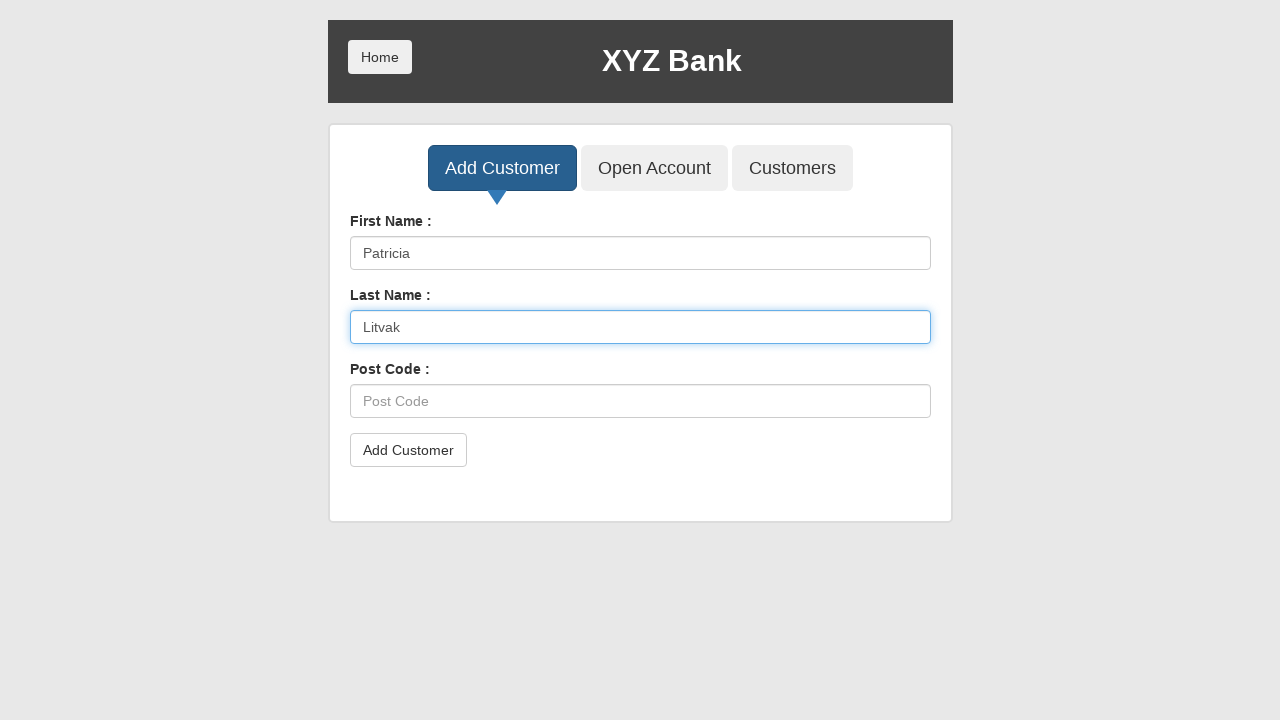

Filled Post Code field with 'E65739' on input[placeholder='Post Code']
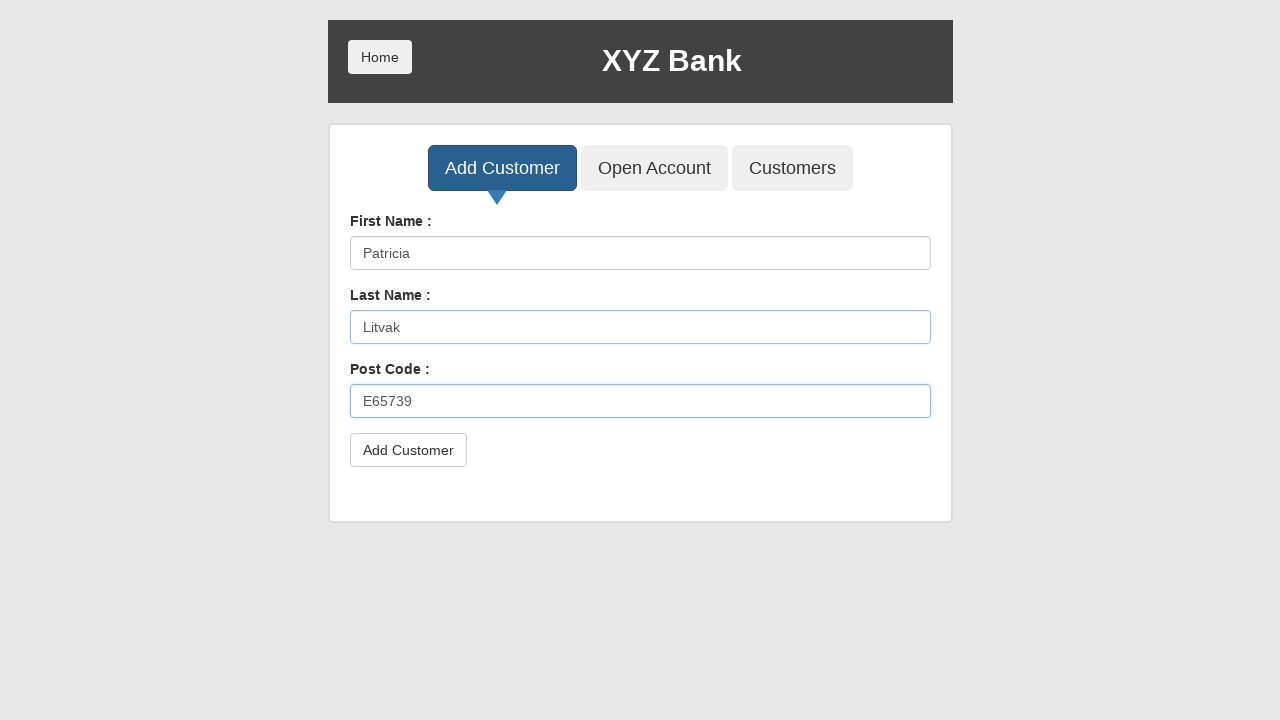

Waited after filling Post Code
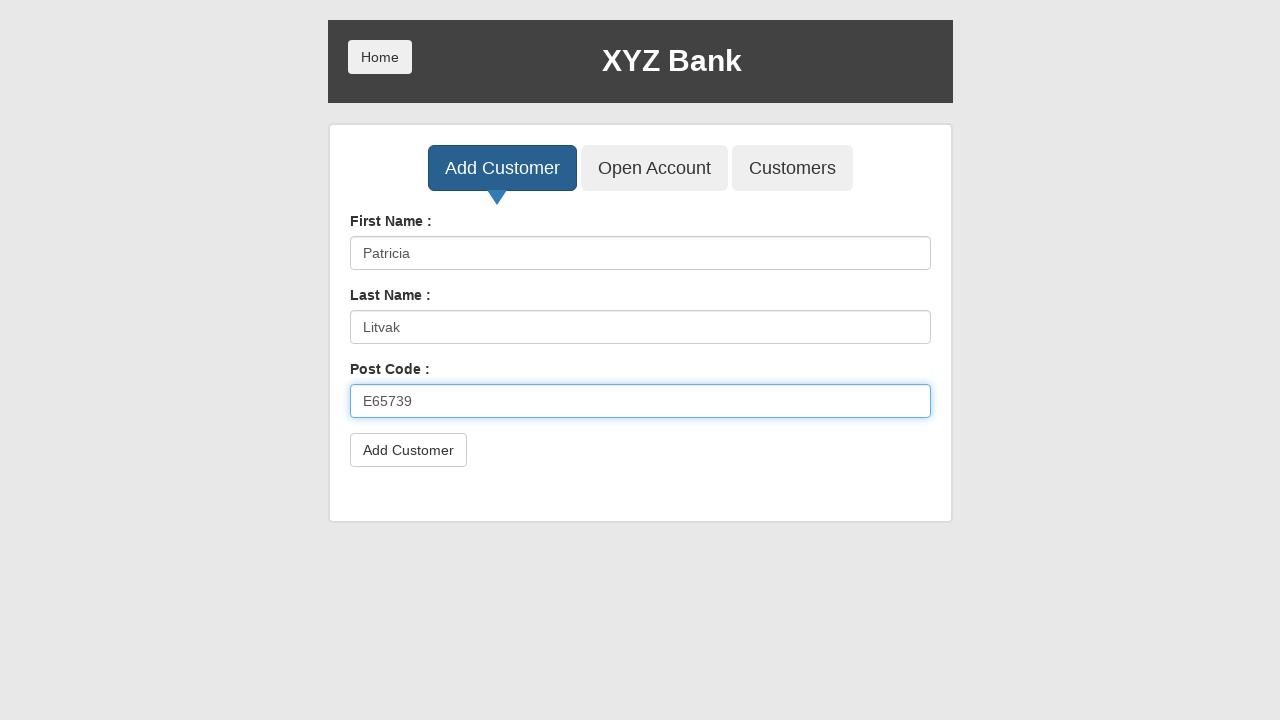

Clicked Add Customer submit button at (408, 450) on button[type='submit']
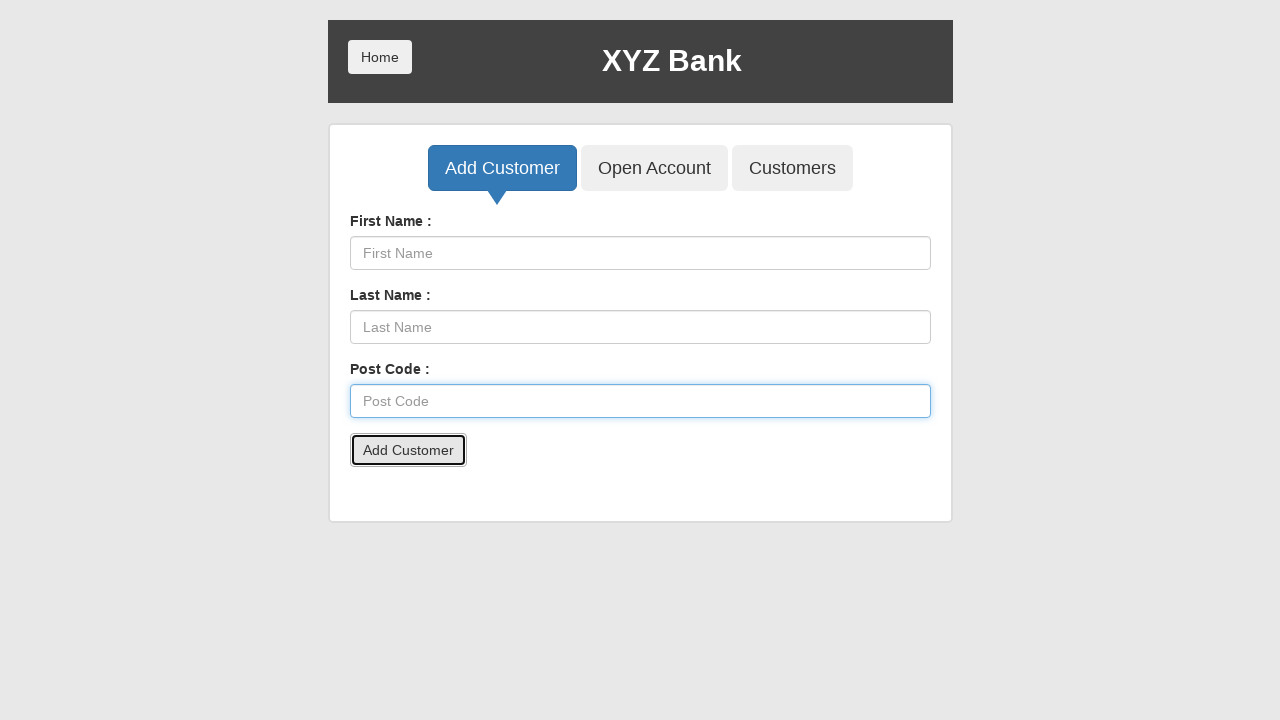

Waited for customer submission to process
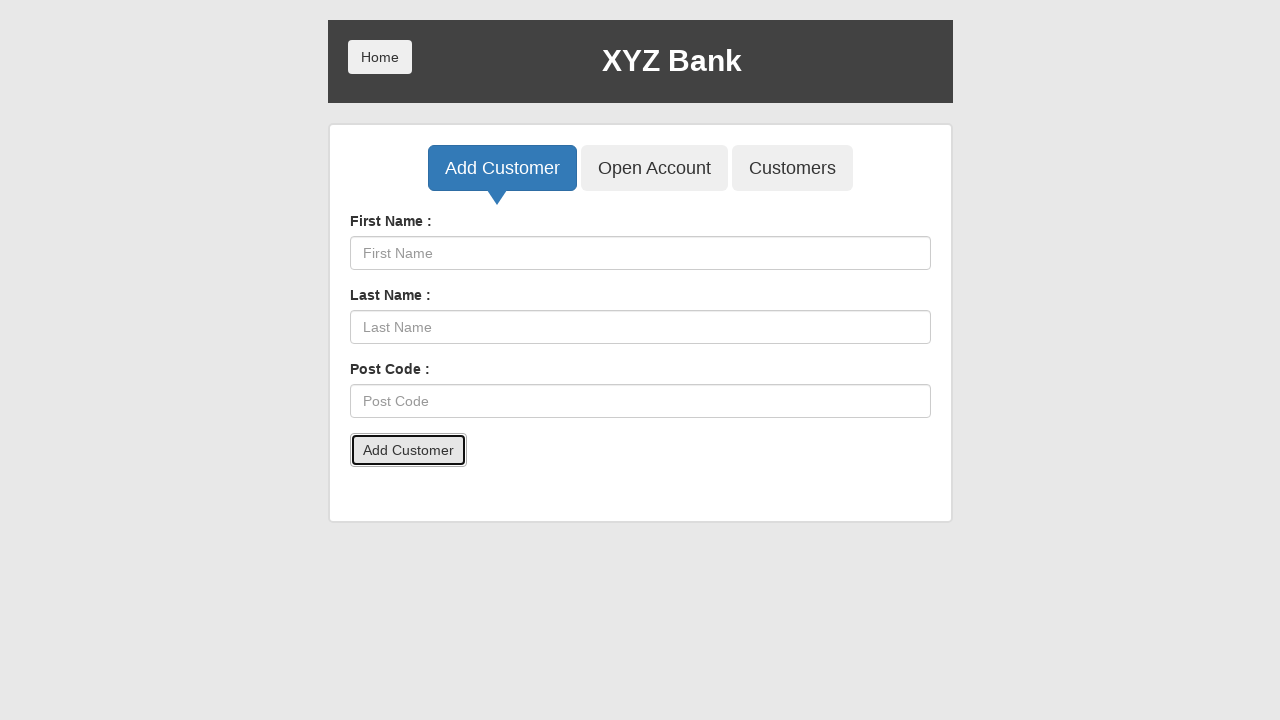

Set up alert dialog handler to accept alerts
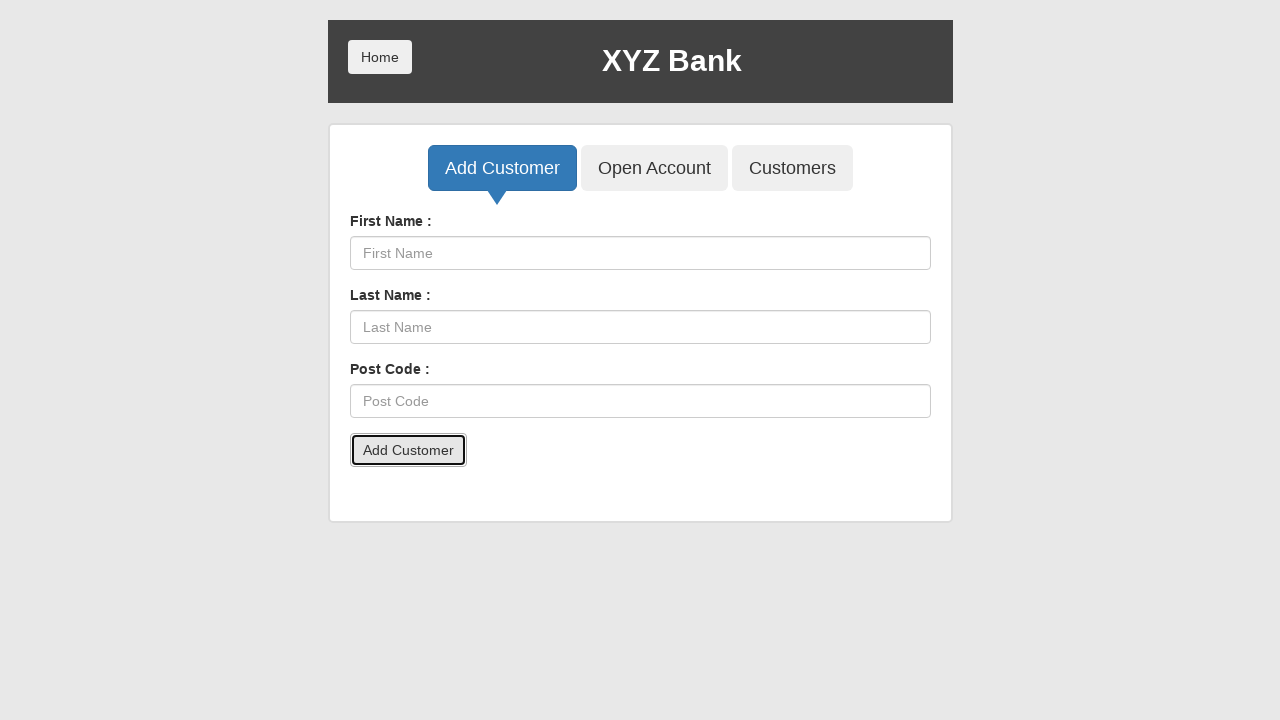

Clicked Home button at (380, 57) on button:has-text('Home')
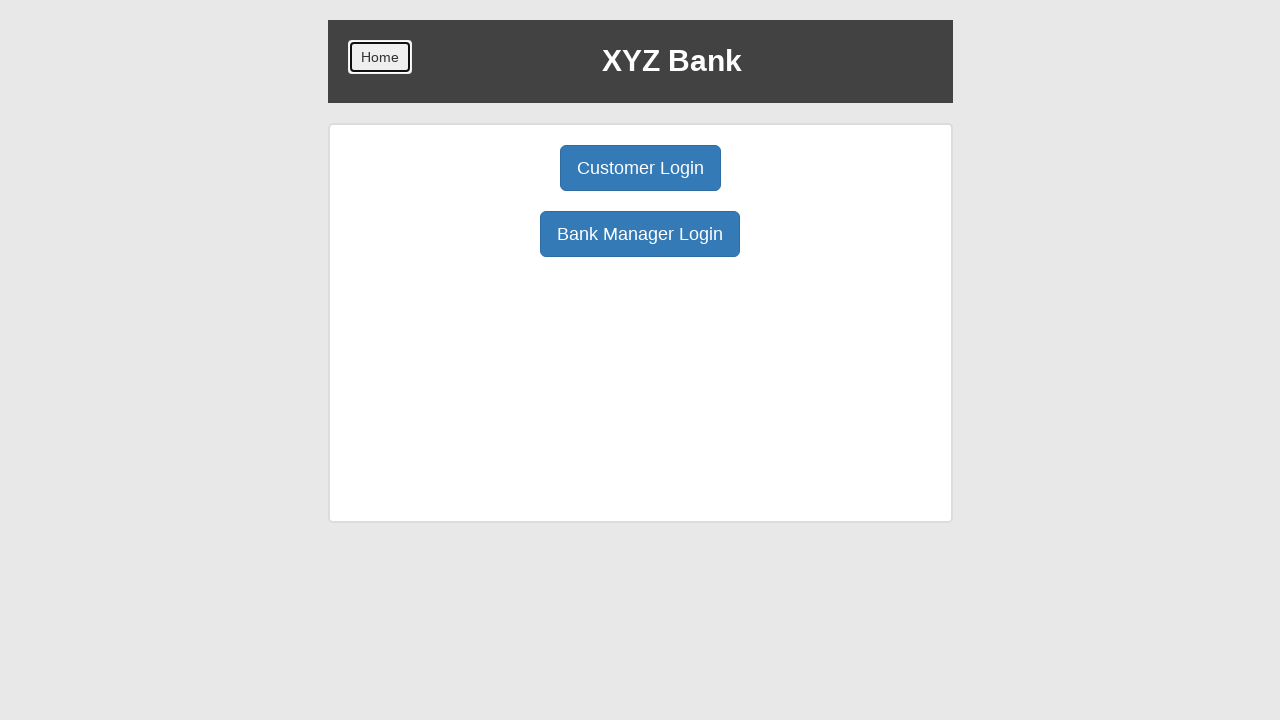

Waited for Home page to load
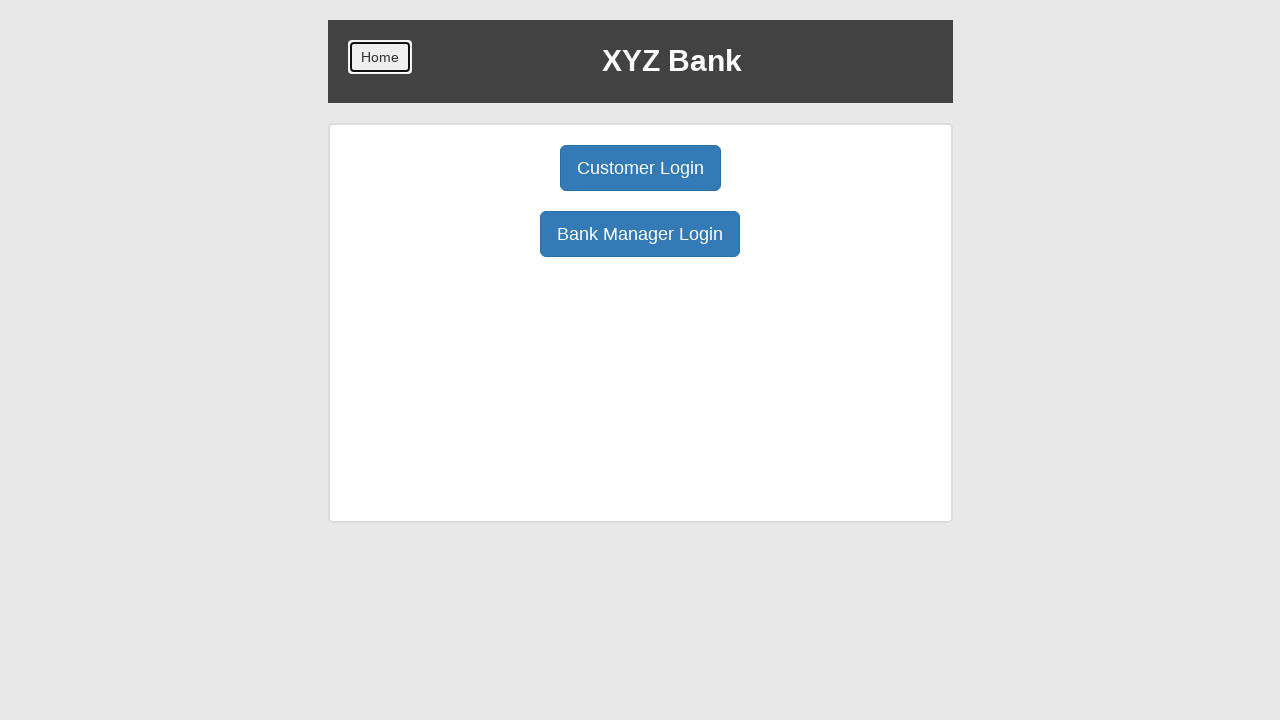

Clicked Bank Manager Login button again at (640, 234) on button:has-text('Bank Manager Login')
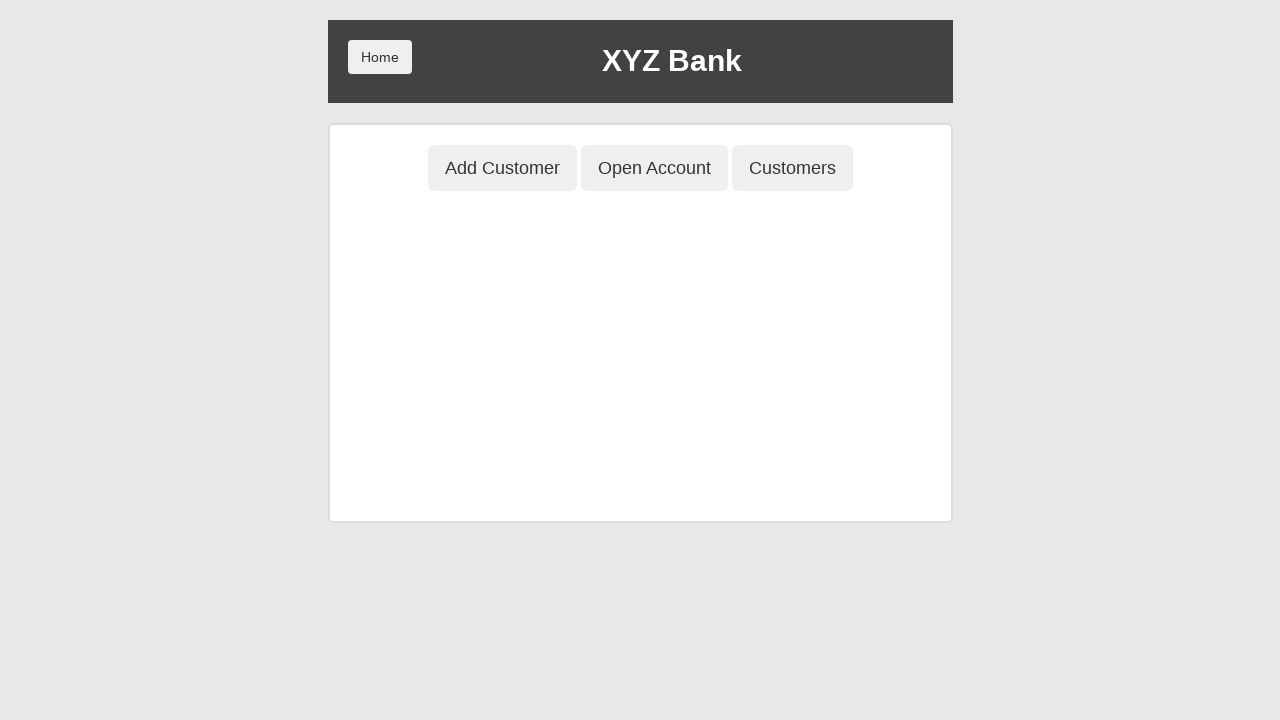

Waited for Bank Manager Login page to load
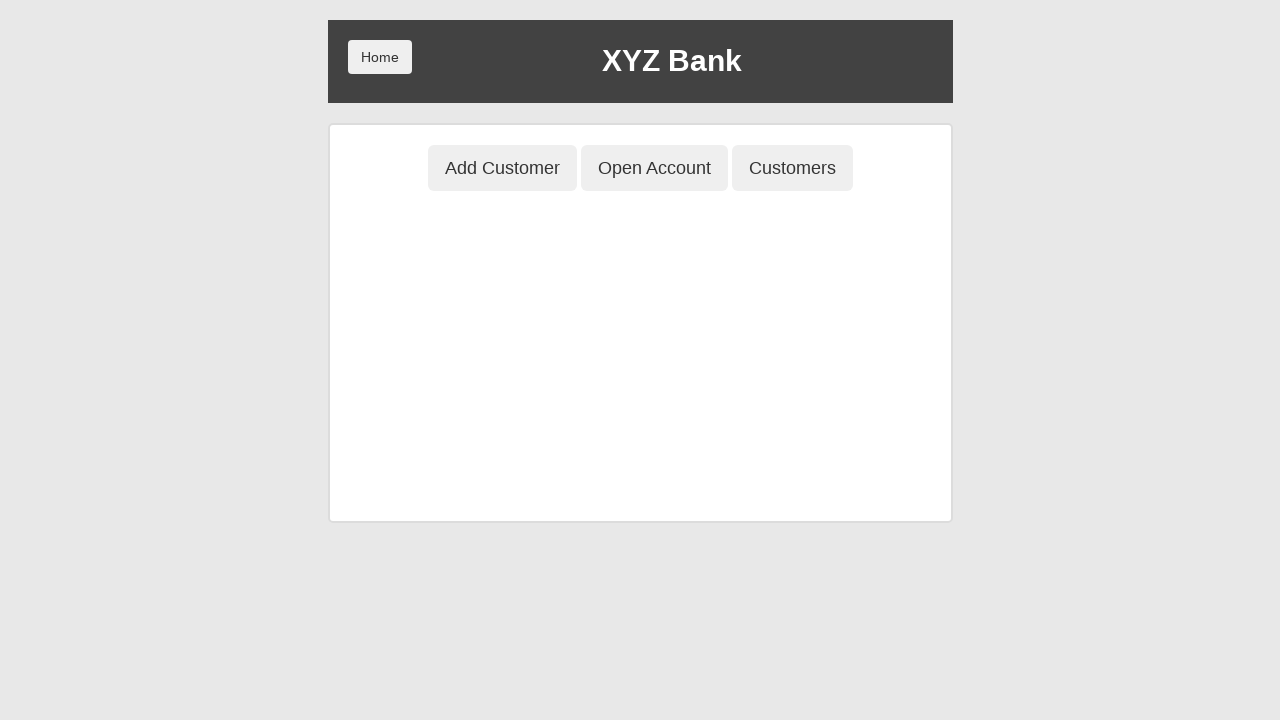

Clicked Customers tab at (792, 168) on button[ng-class='btnClass3']
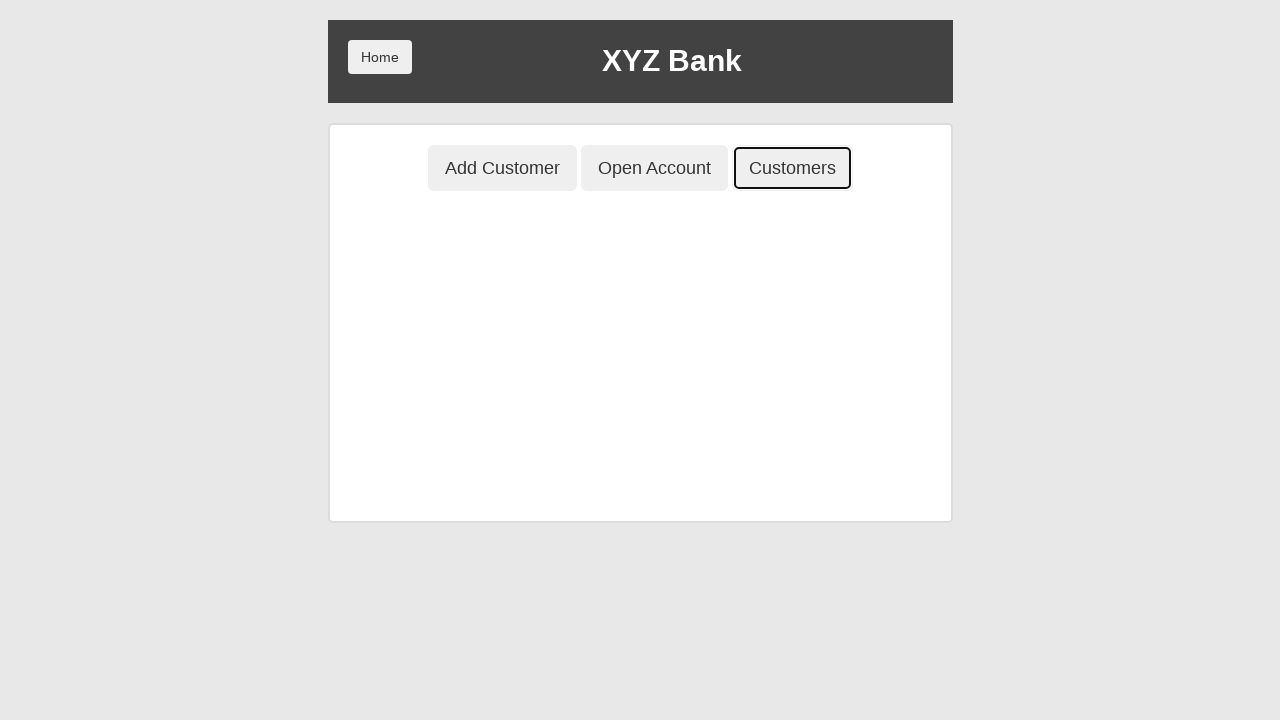

Customers tab loaded
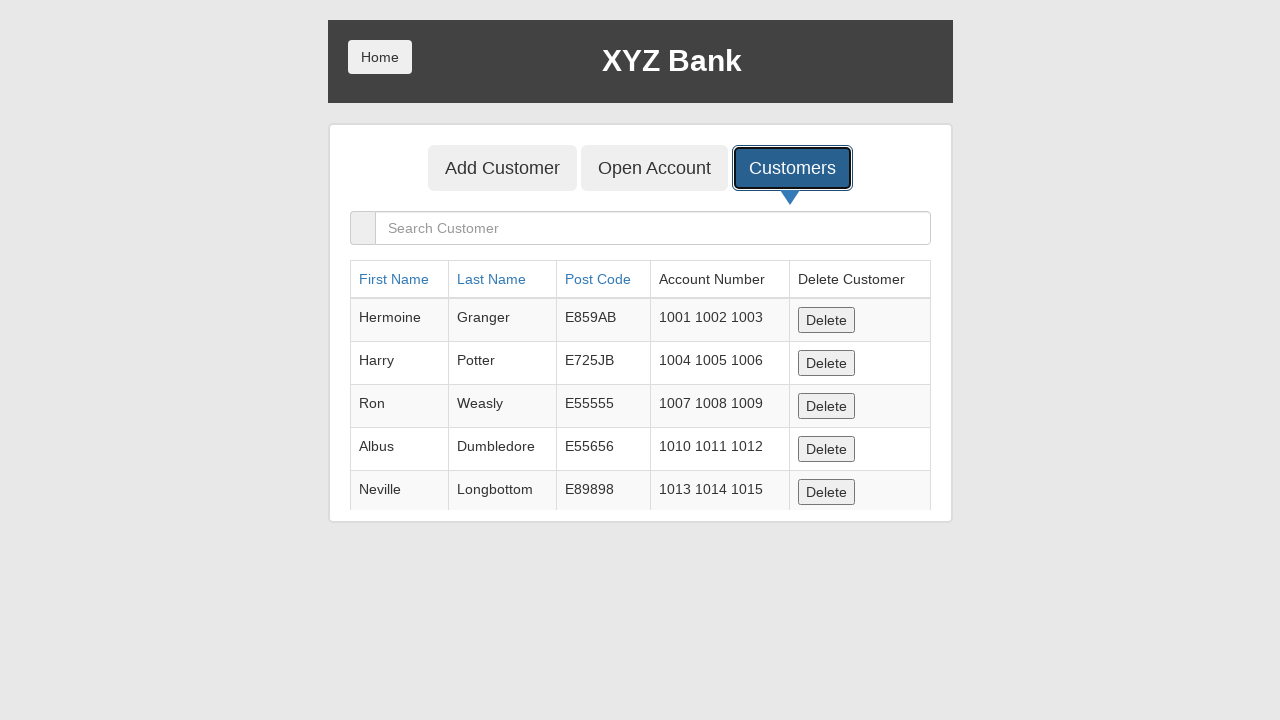

Filled Search Customer field with 'Patricia' on input[placeholder='Search Customer']
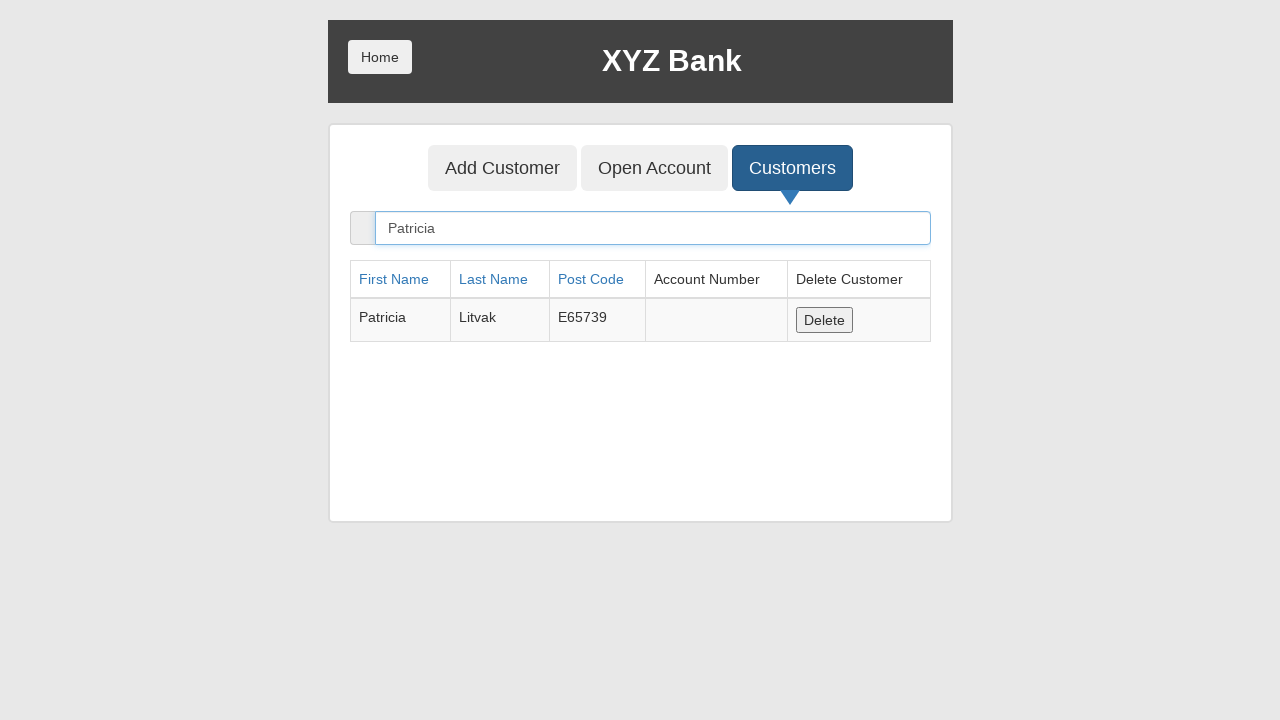

Pressed Enter to search for customer 'Patricia' on input[placeholder='Search Customer']
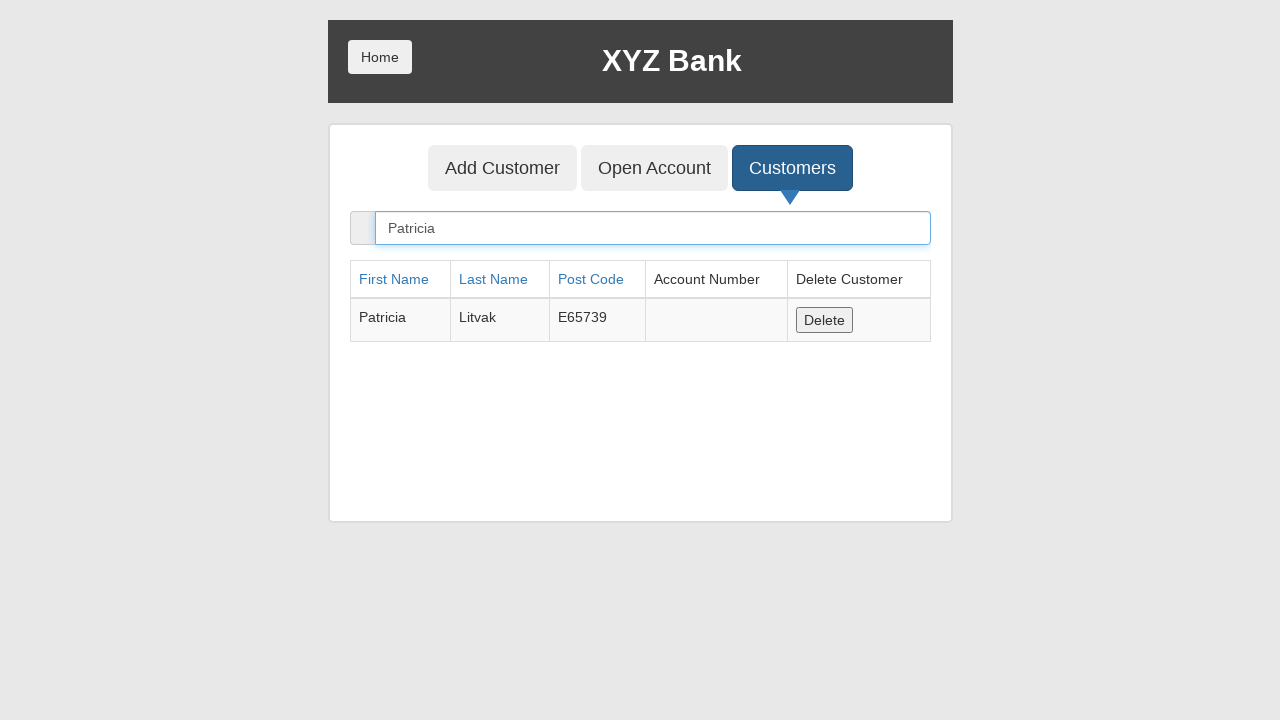

Waited for search results to display
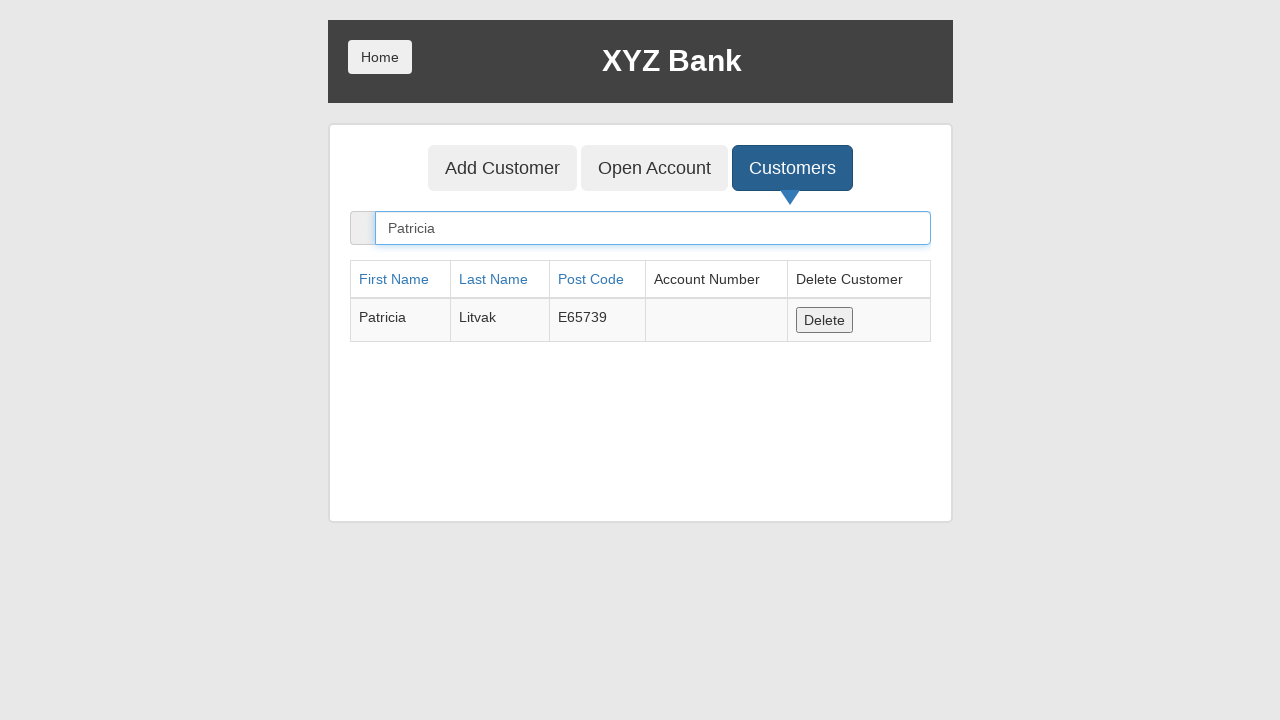

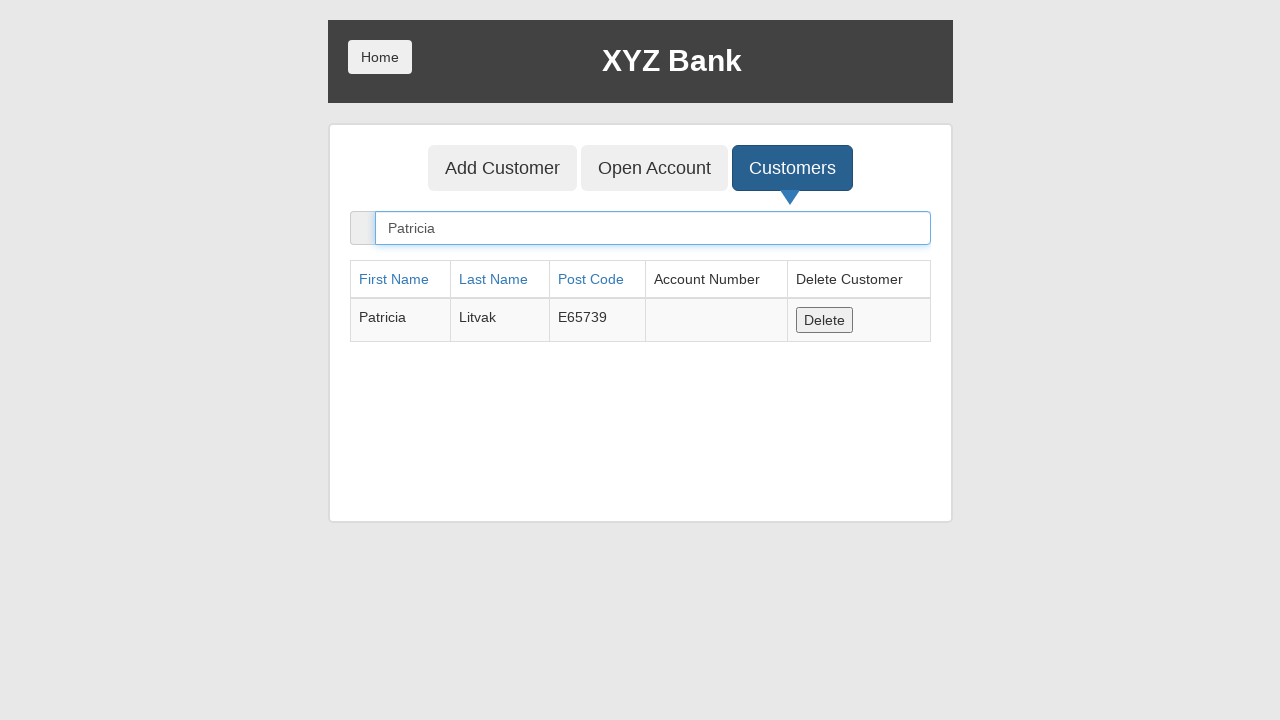